Tests handling a JavaScript prompt dialog by entering text and accepting it

Starting URL: https://the-internet.herokuapp.com/javascript_alerts

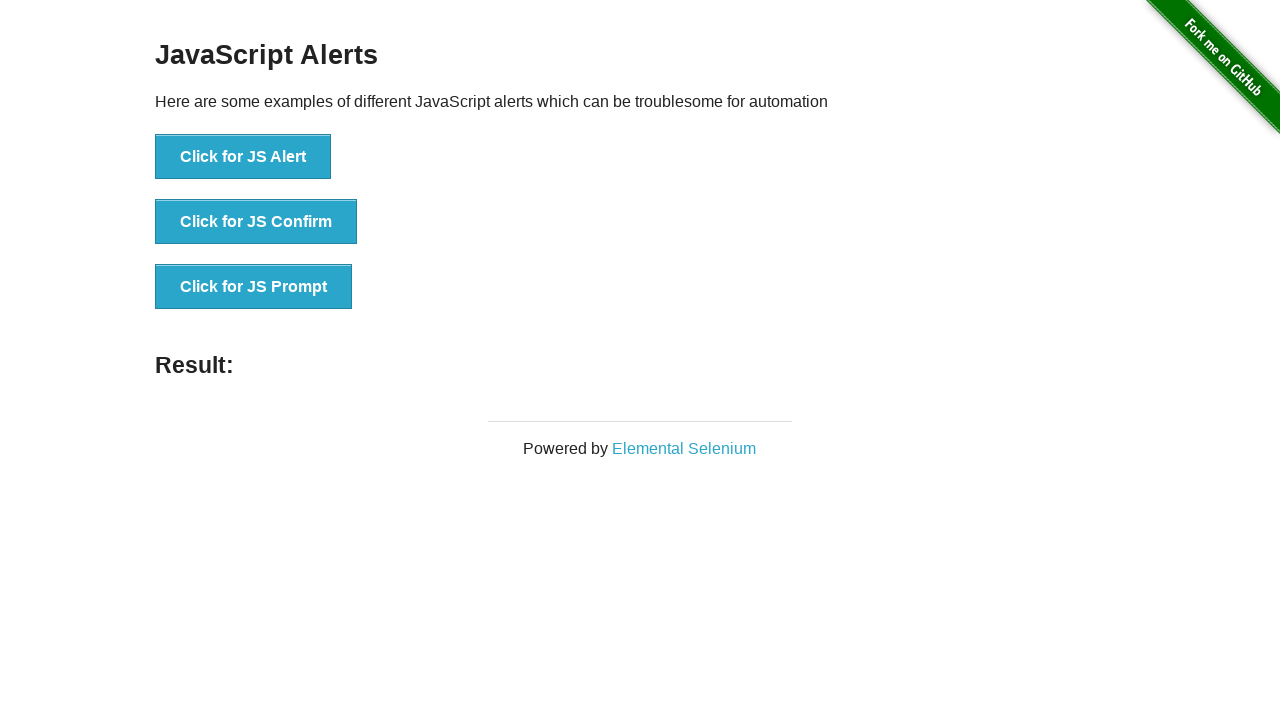

Set up dialog handler to accept prompt with text 'Welcome'
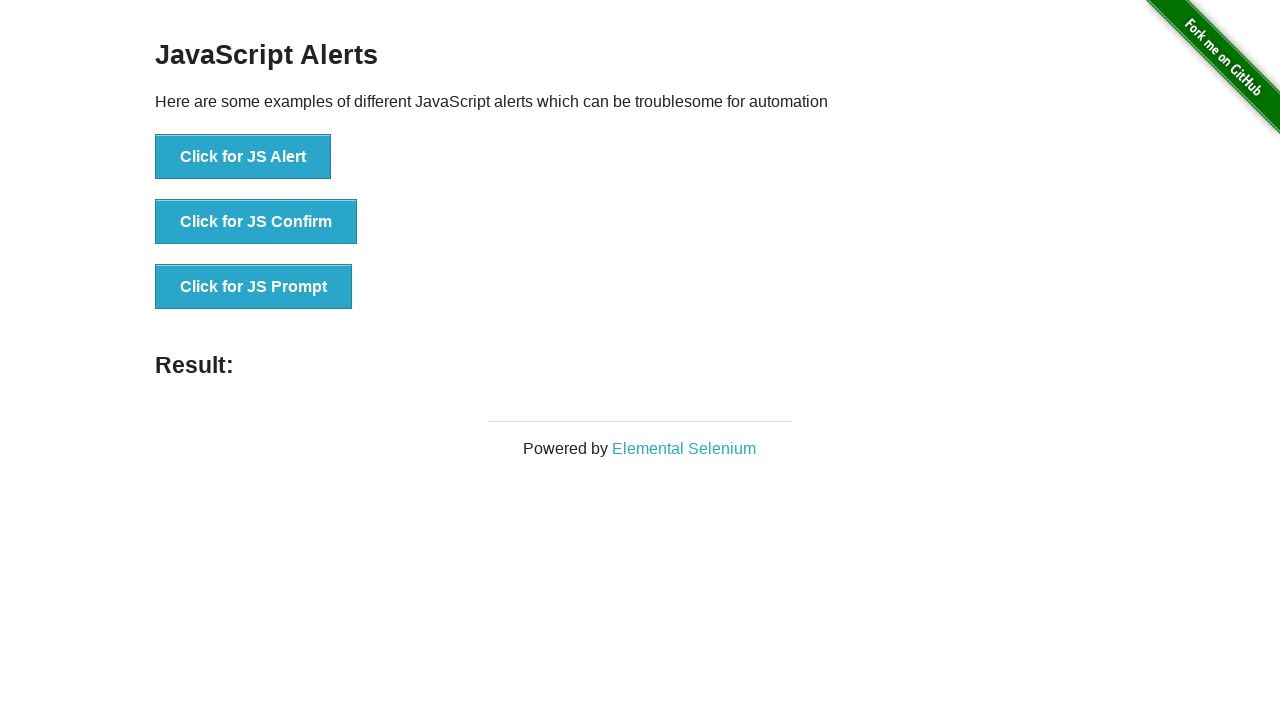

Clicked button to trigger JavaScript prompt dialog at (254, 287) on xpath=//button[normalize-space()='Click for JS Prompt']
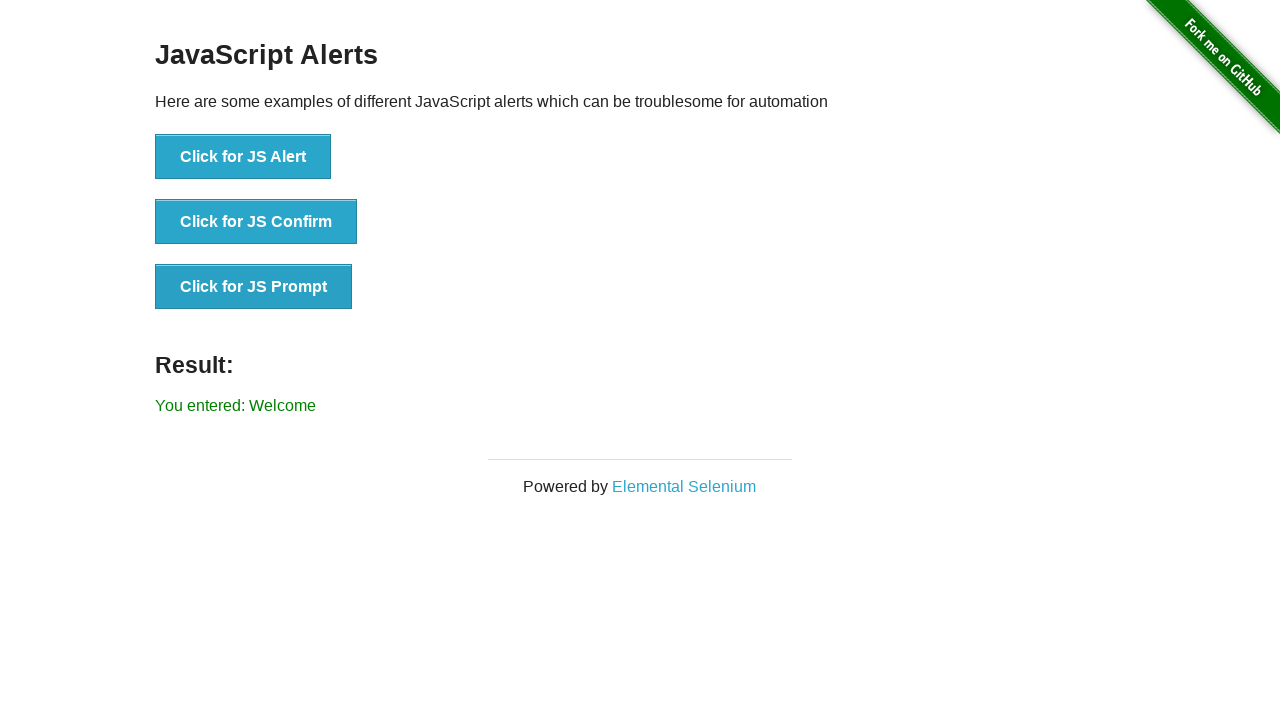

Verified result message displays 'You entered: Welcome'
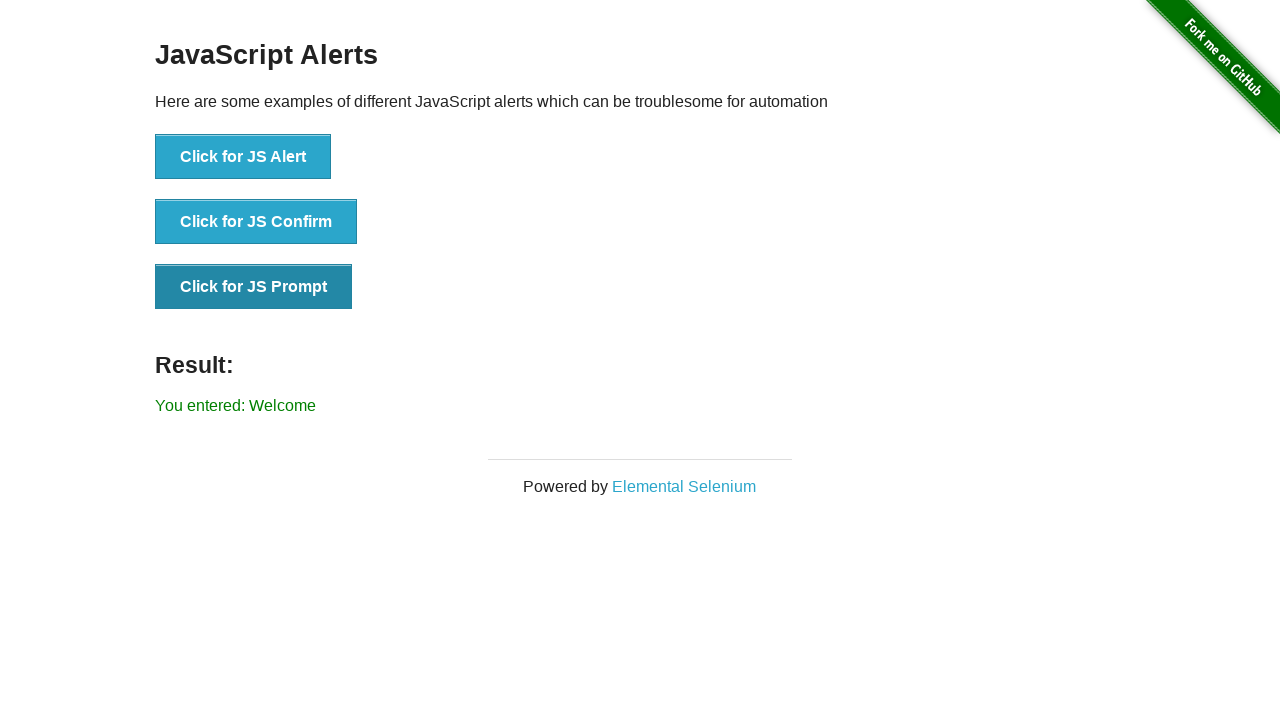

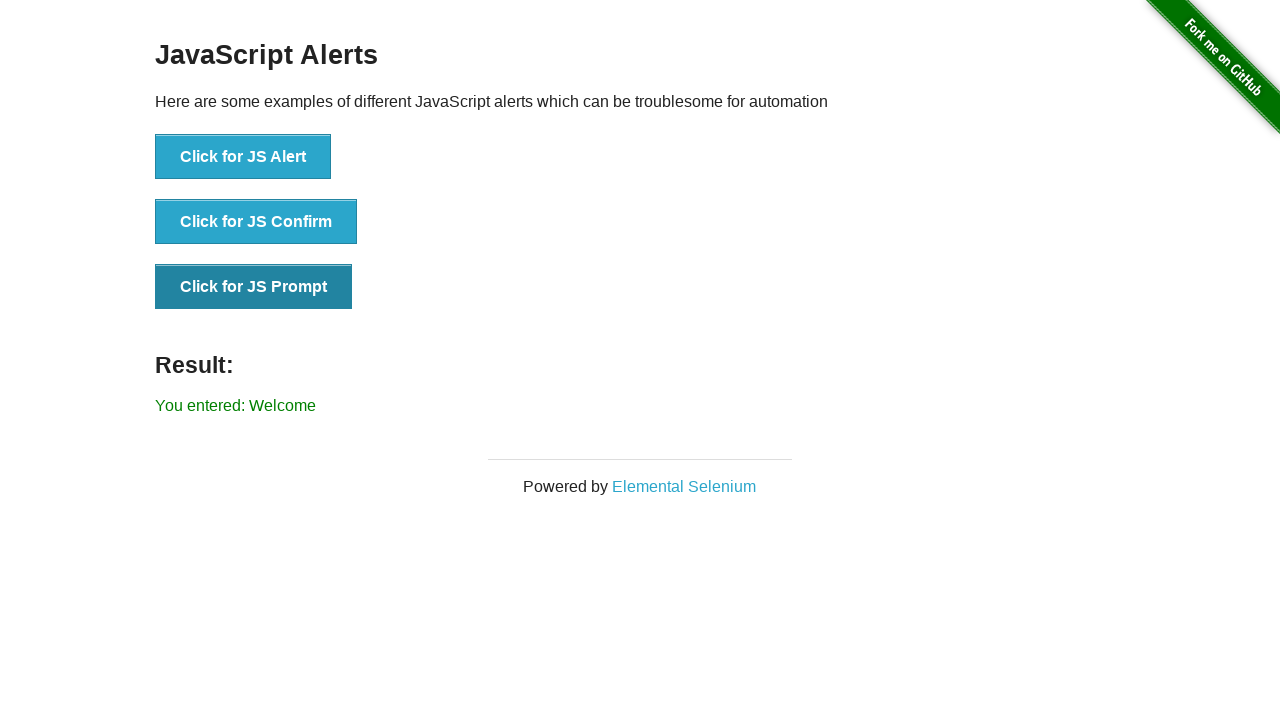